Tests drag and drop functionality by dragging column A to column B and verifying the swap occurred

Starting URL: https://the-internet.herokuapp.com/drag_and_drop

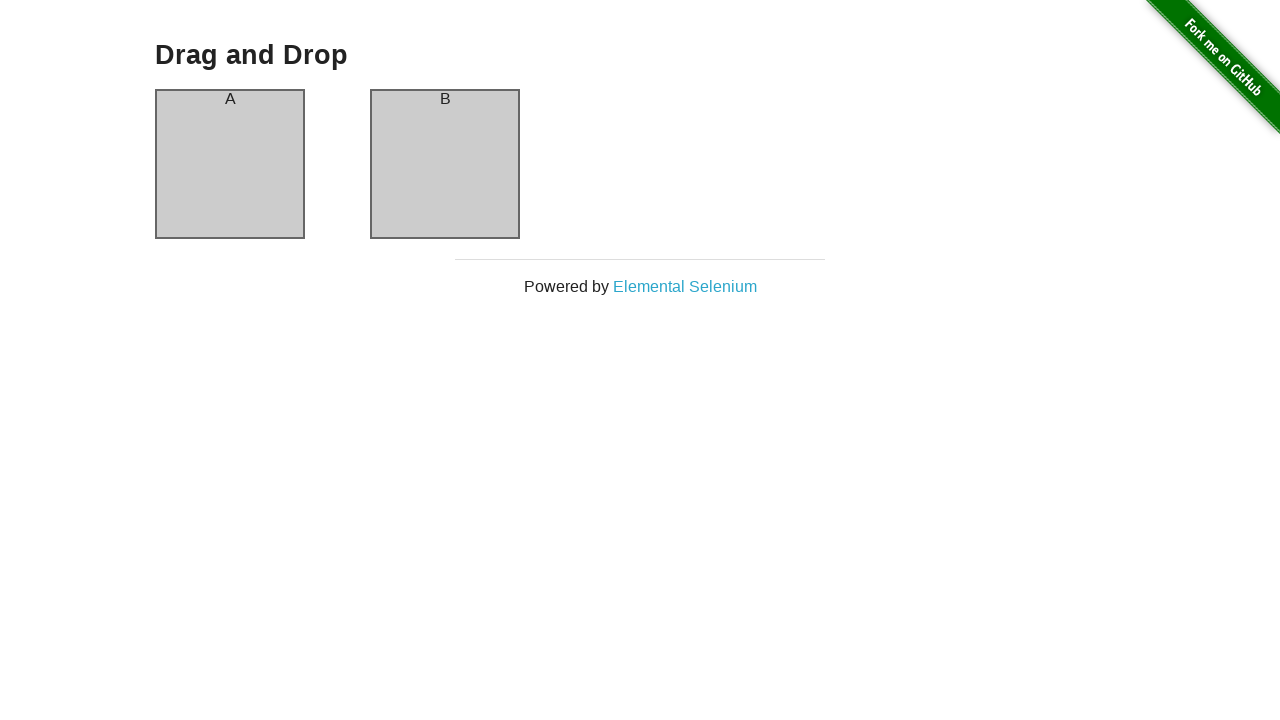

Located column A element for drag and drop
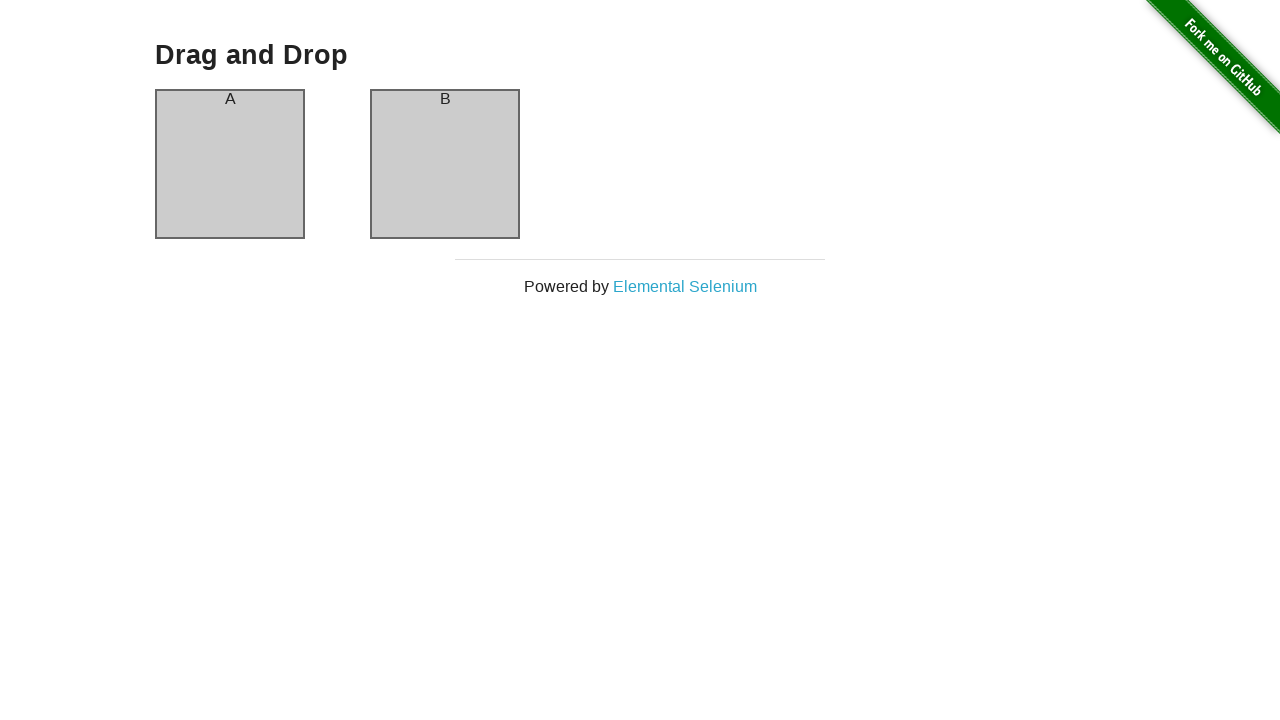

Located column B element as drag and drop target
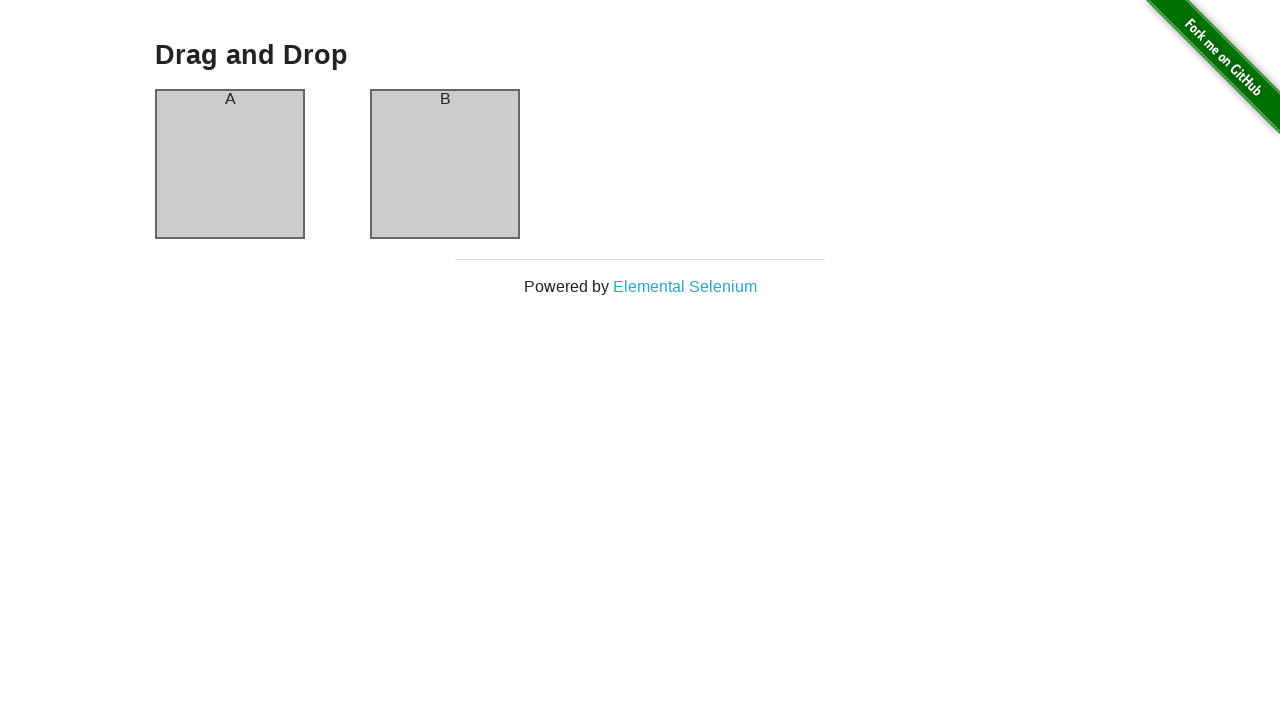

Dragged column A to column B at (445, 164)
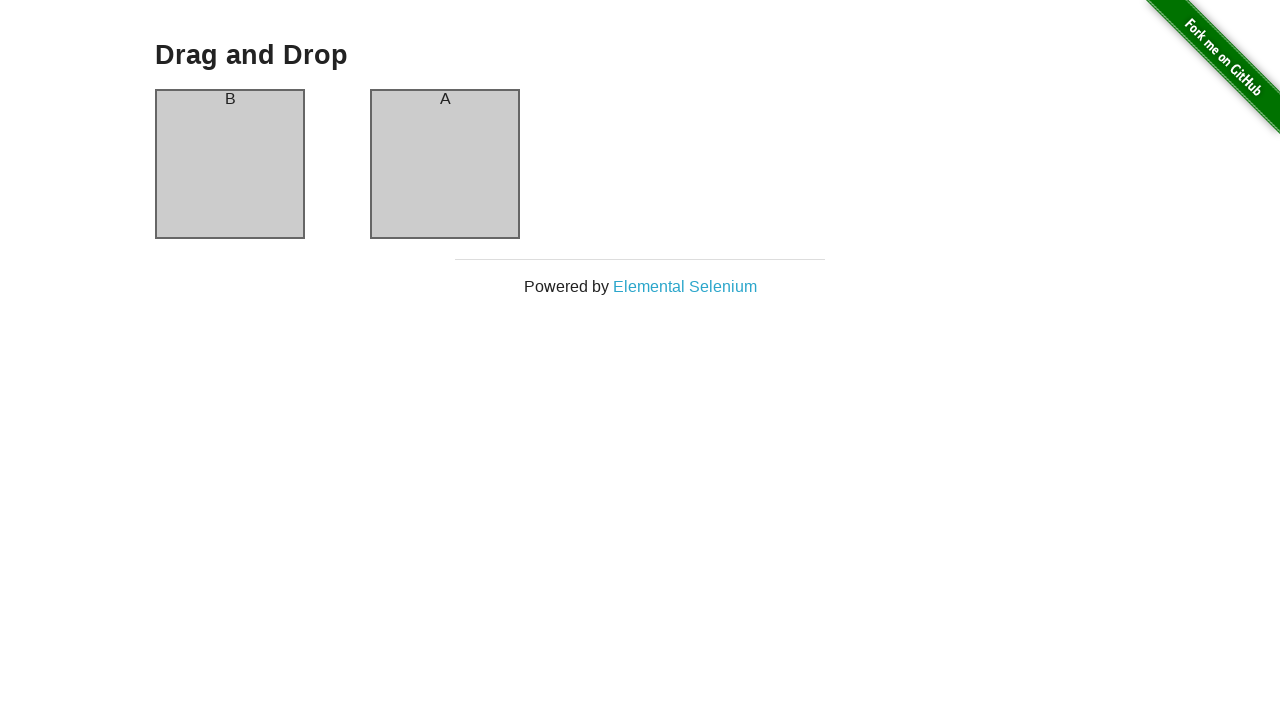

Verified that column B now contains 'A' after drag and drop
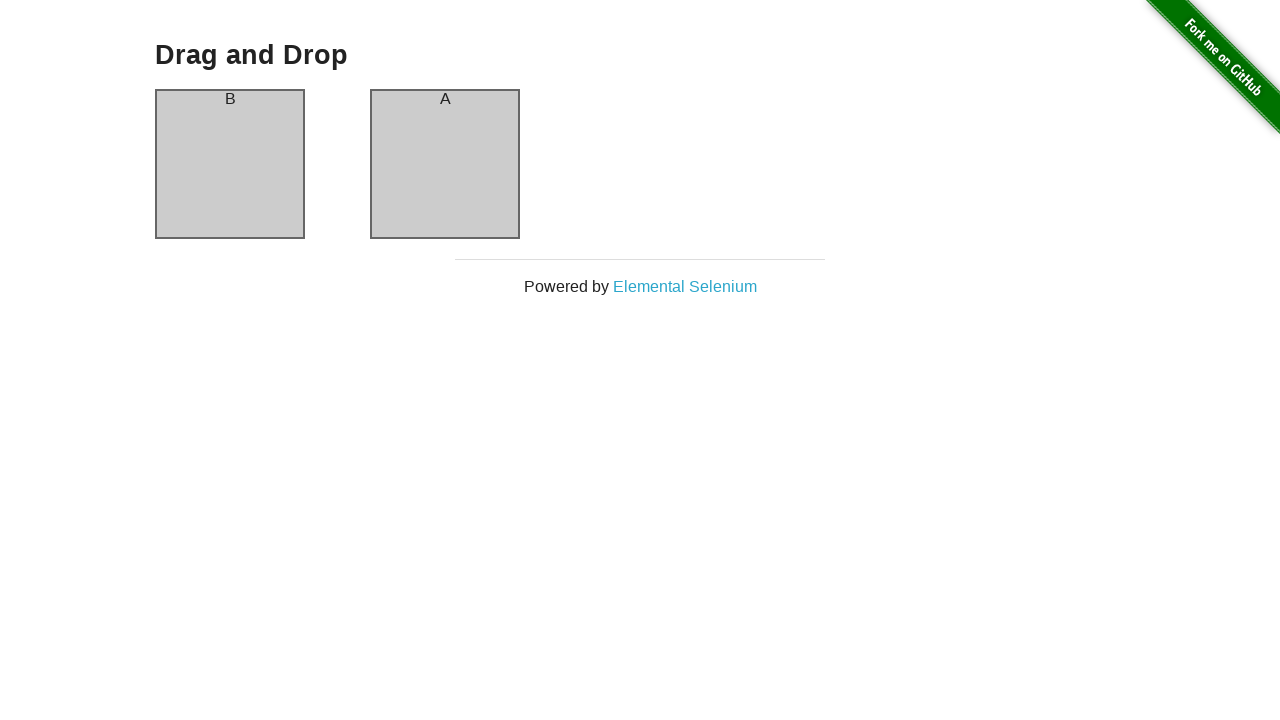

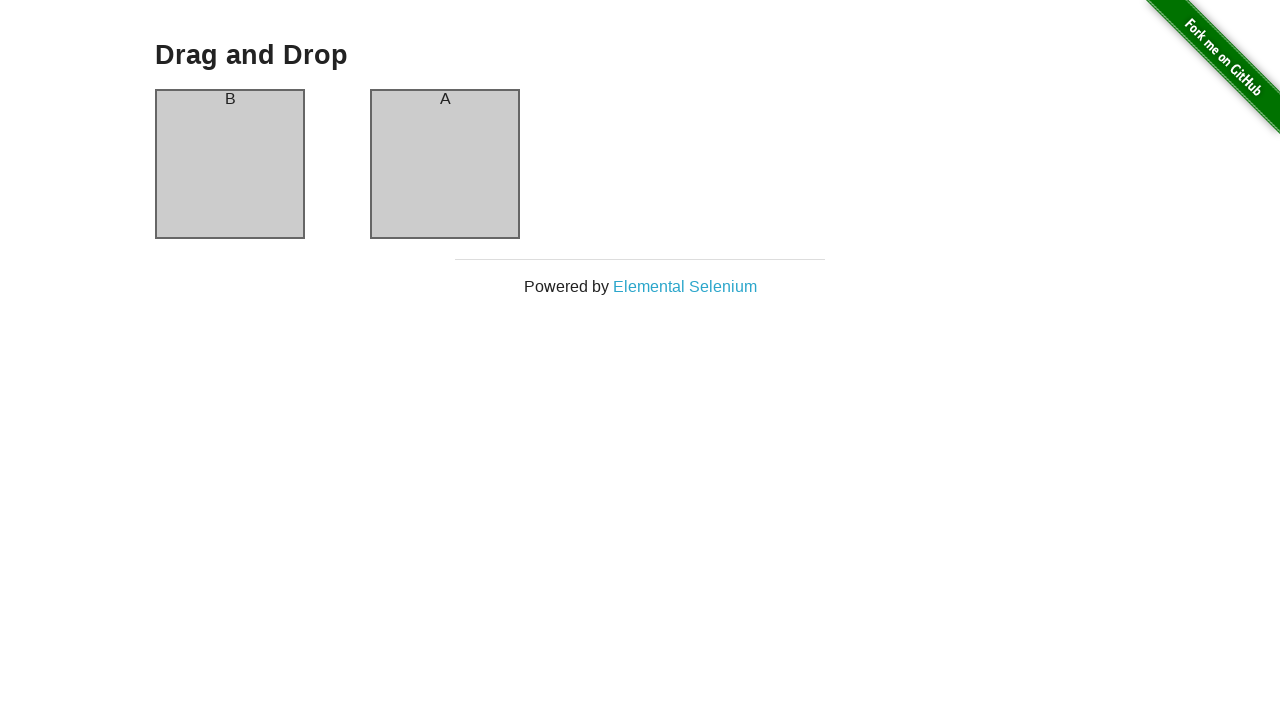